Tests the checkout flow by selecting a product, adding it to cart, filling out checkout information, and completing the purchase

Starting URL: https://danube-web.shop/

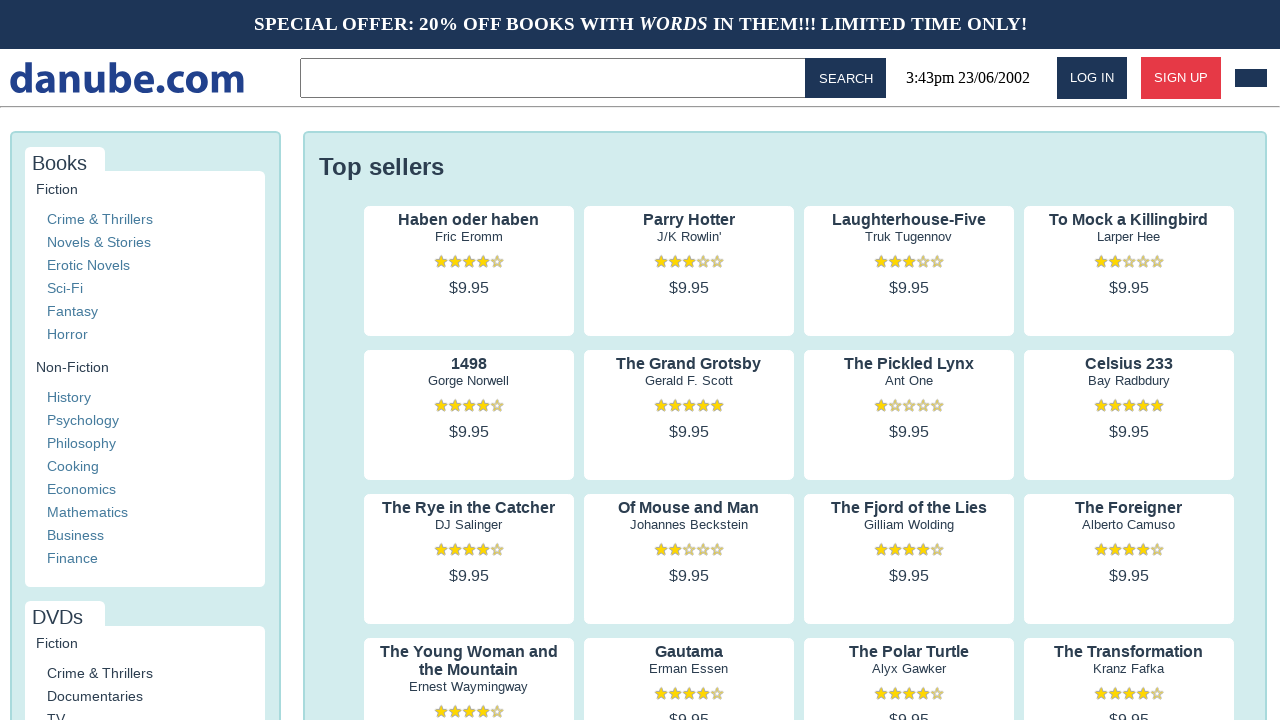

Clicked on product 'Haben oder haben' at (469, 220) on internal:text="Haben oder haben"i
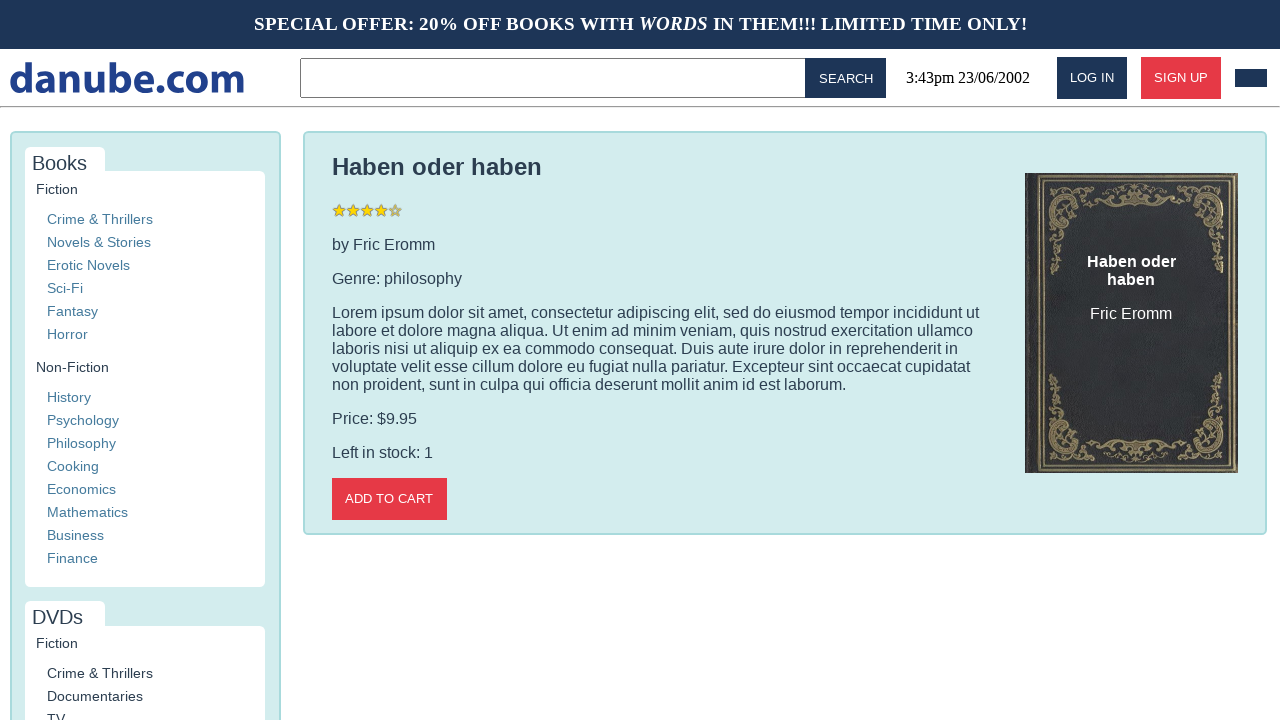

Clicked 'Add to cart' button at (389, 499) on internal:role=button[name="Add to cart"i]
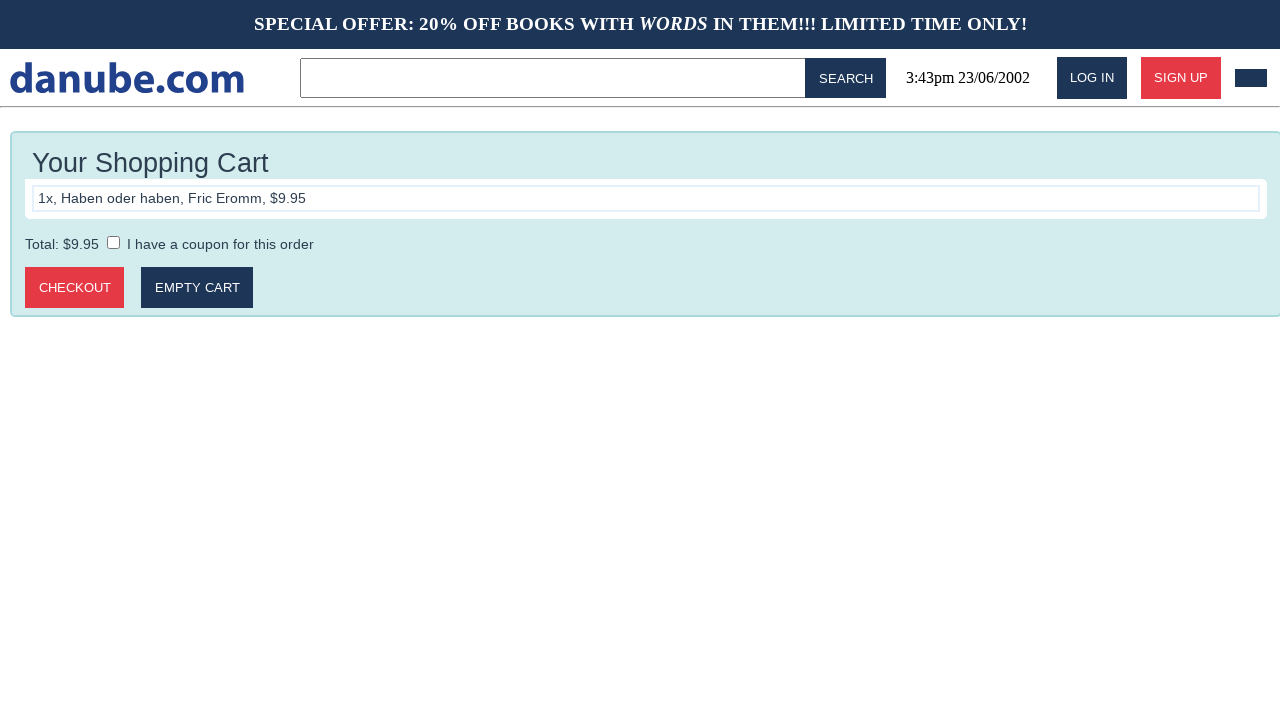

Clicked 'Checkout' button at (75, 288) on internal:role=button[name="Checkout"i]
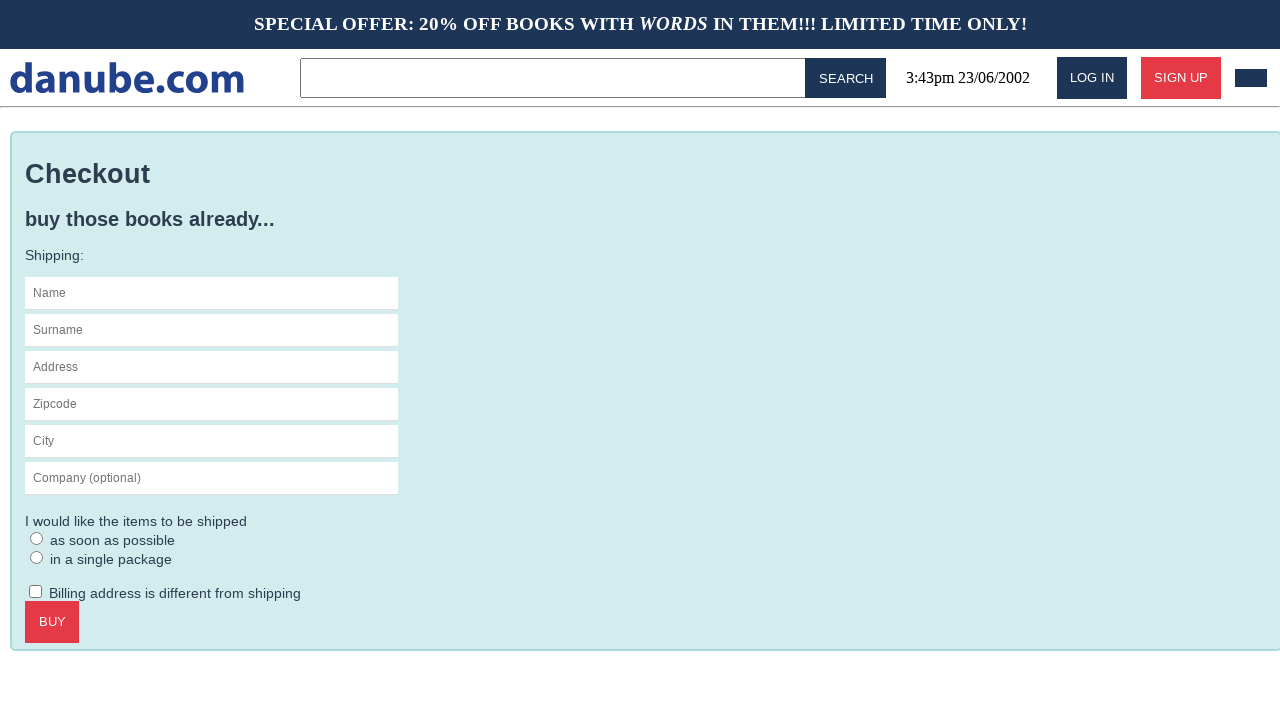

Filled name field with 'Max' on #s-name
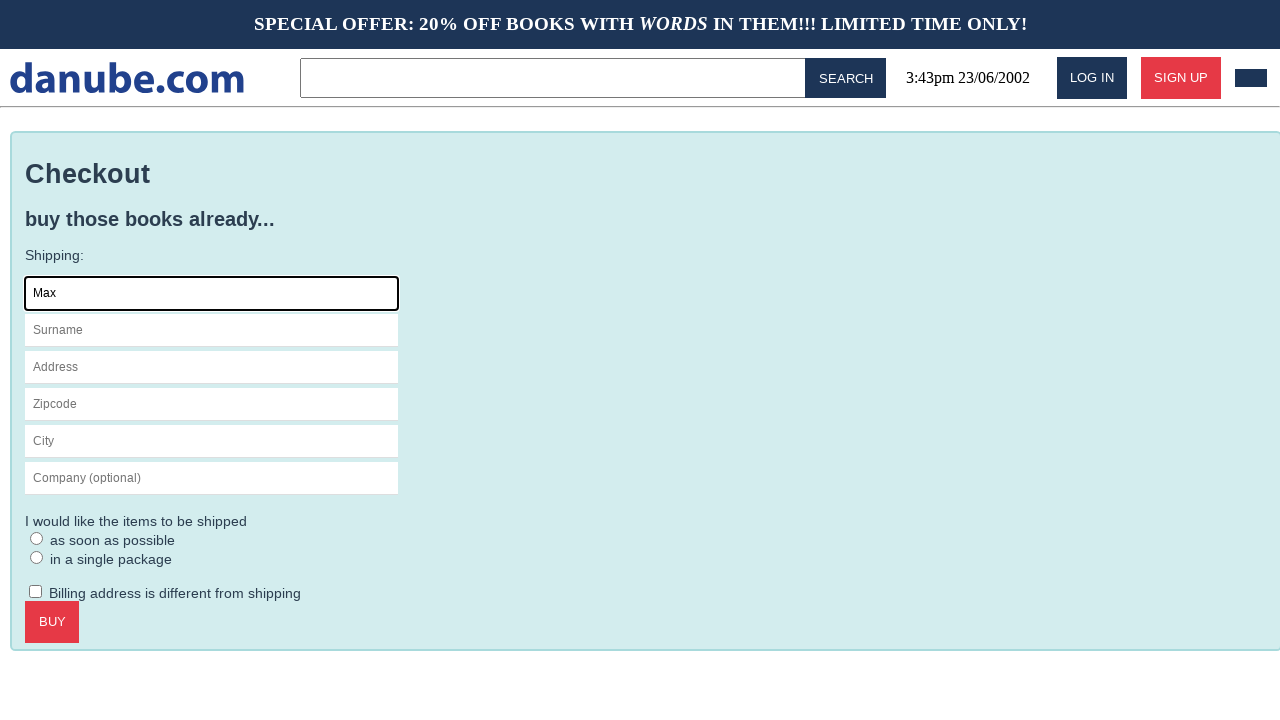

Filled surname field with 'Mustermann' on internal:attr=[placeholder="Surname"i]
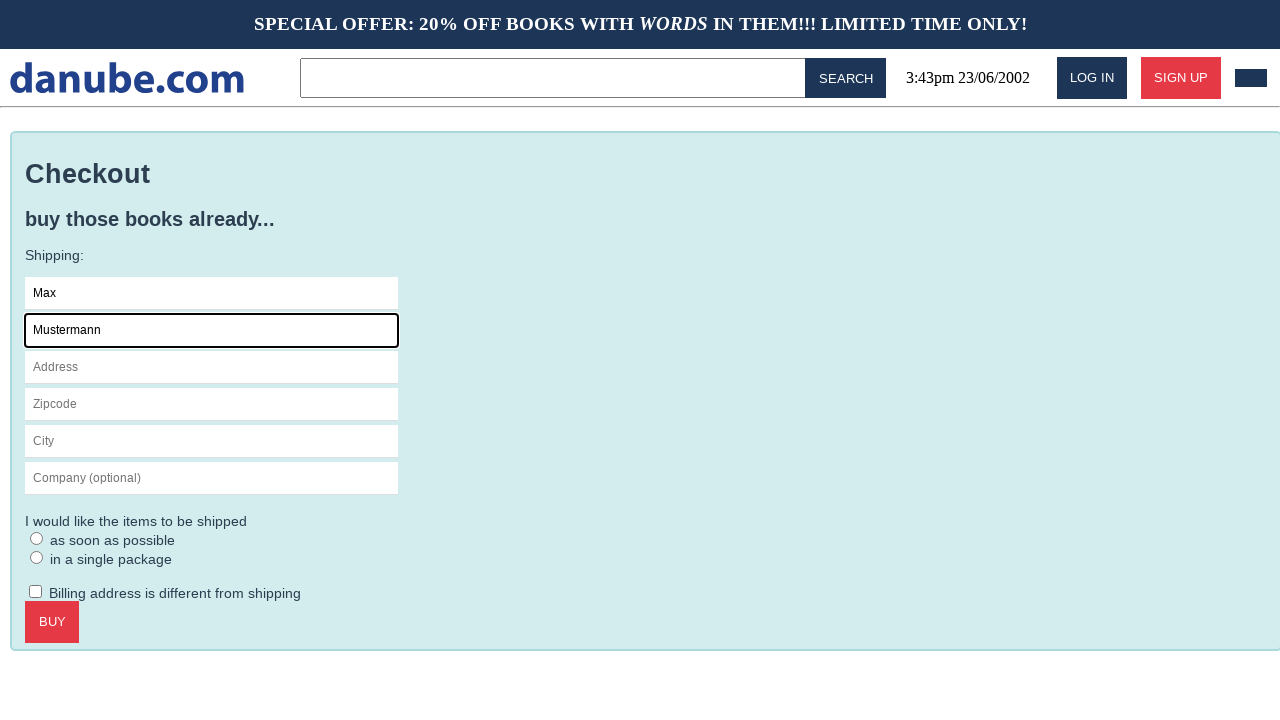

Filled address field with 'Charlottenstr. 57' on internal:attr=[placeholder="Address"i]
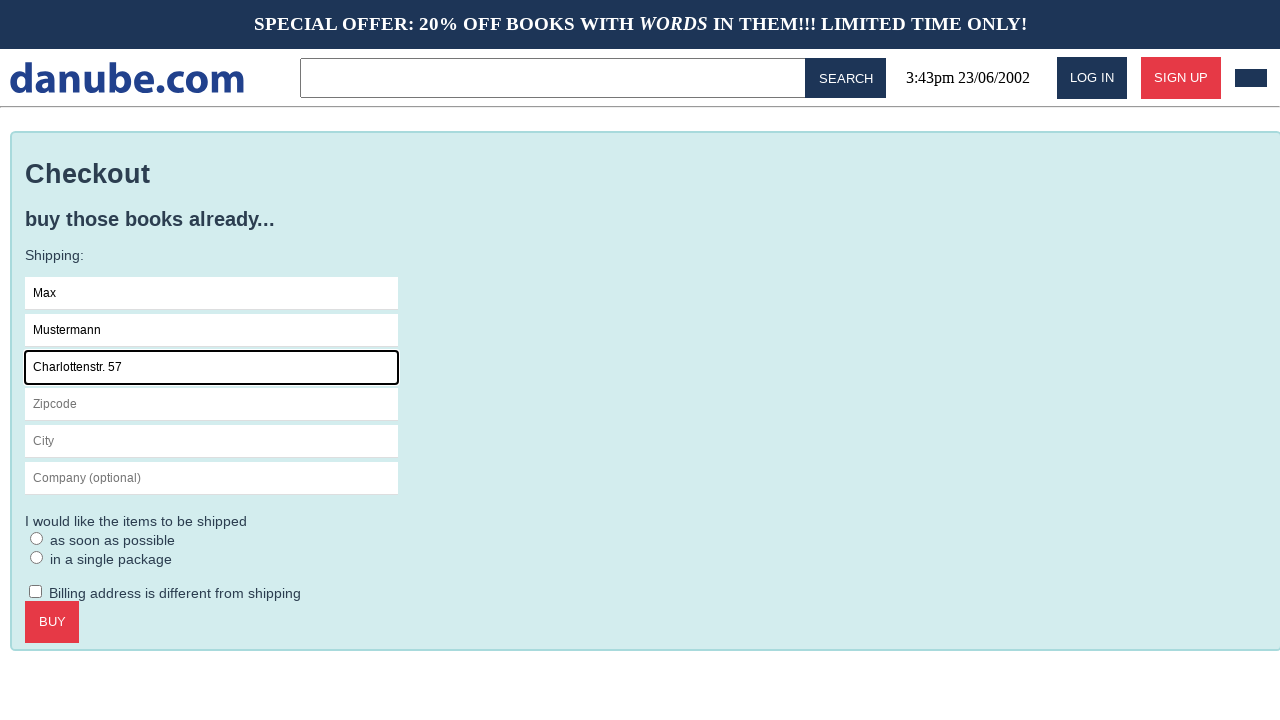

Filled zipcode field with '10117' on internal:attr=[placeholder="Zipcode"i]
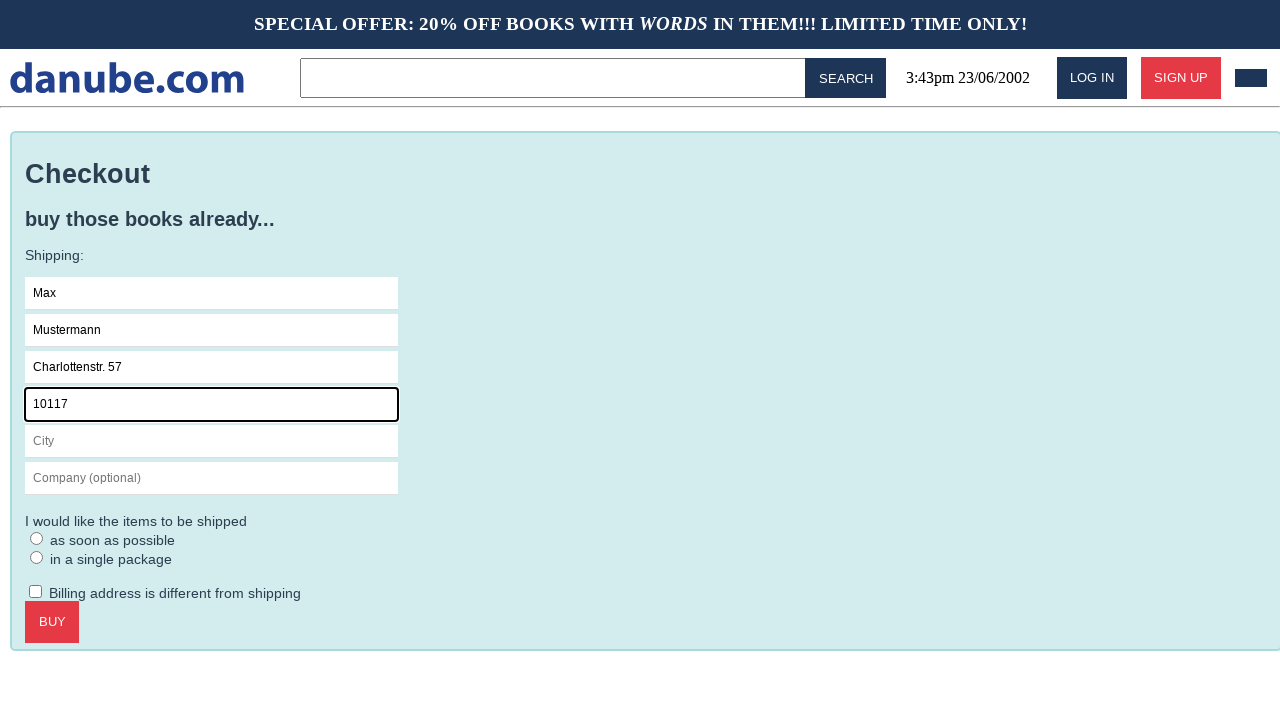

Filled city field with 'Berlin' on internal:attr=[placeholder="City"i]
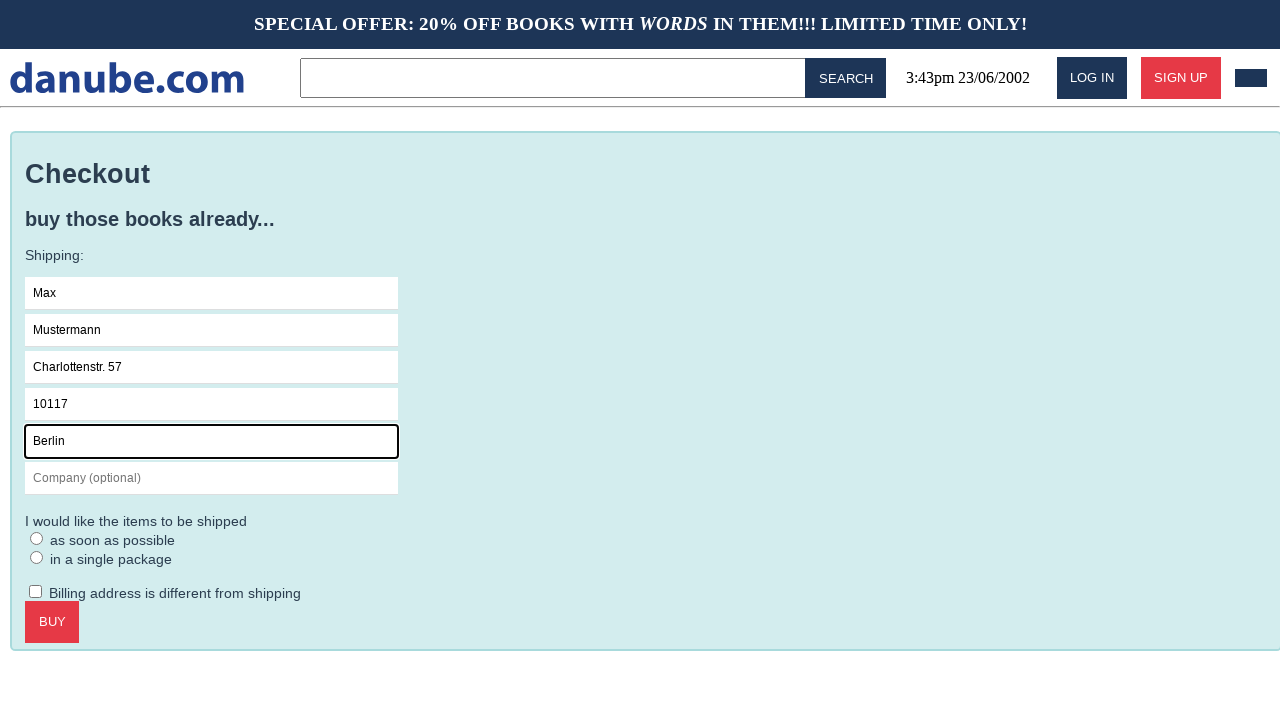

Filled company field with 'Firma GmbH' on internal:attr=[placeholder="Company (optional)"i]
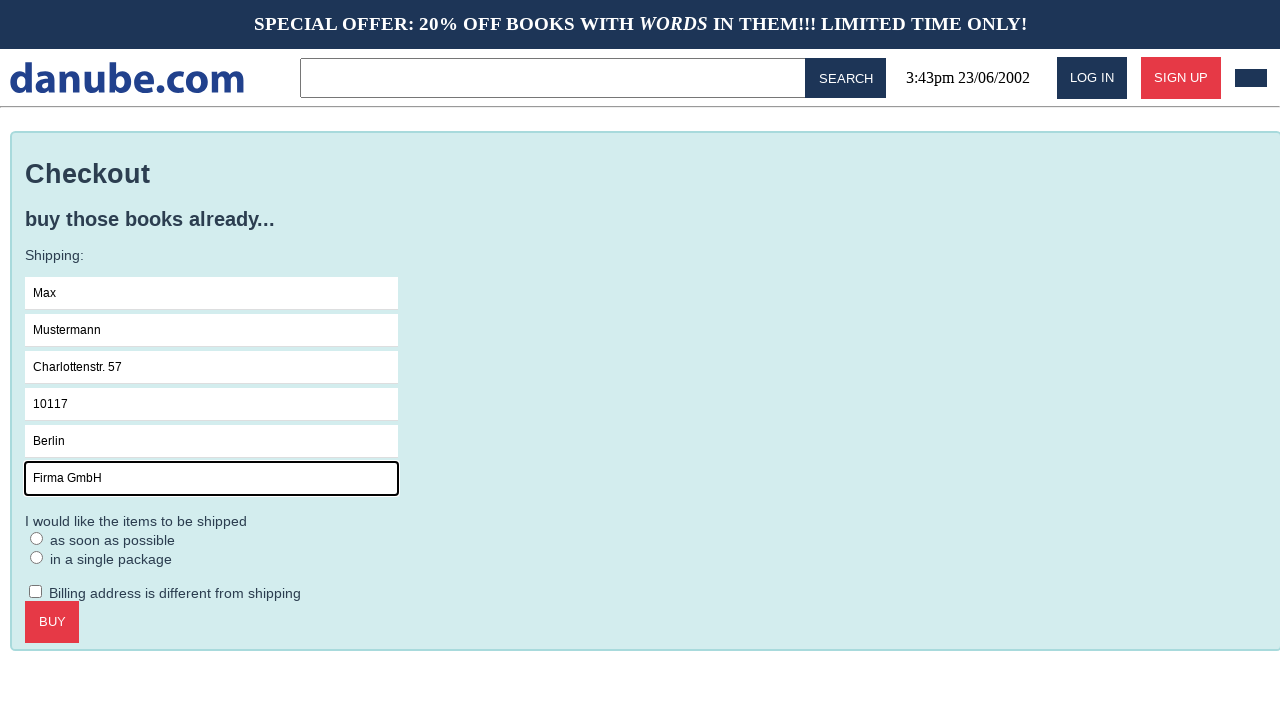

Selected 'as soon as possible' delivery option at (37, 538) on internal:label="as soon as possible"i
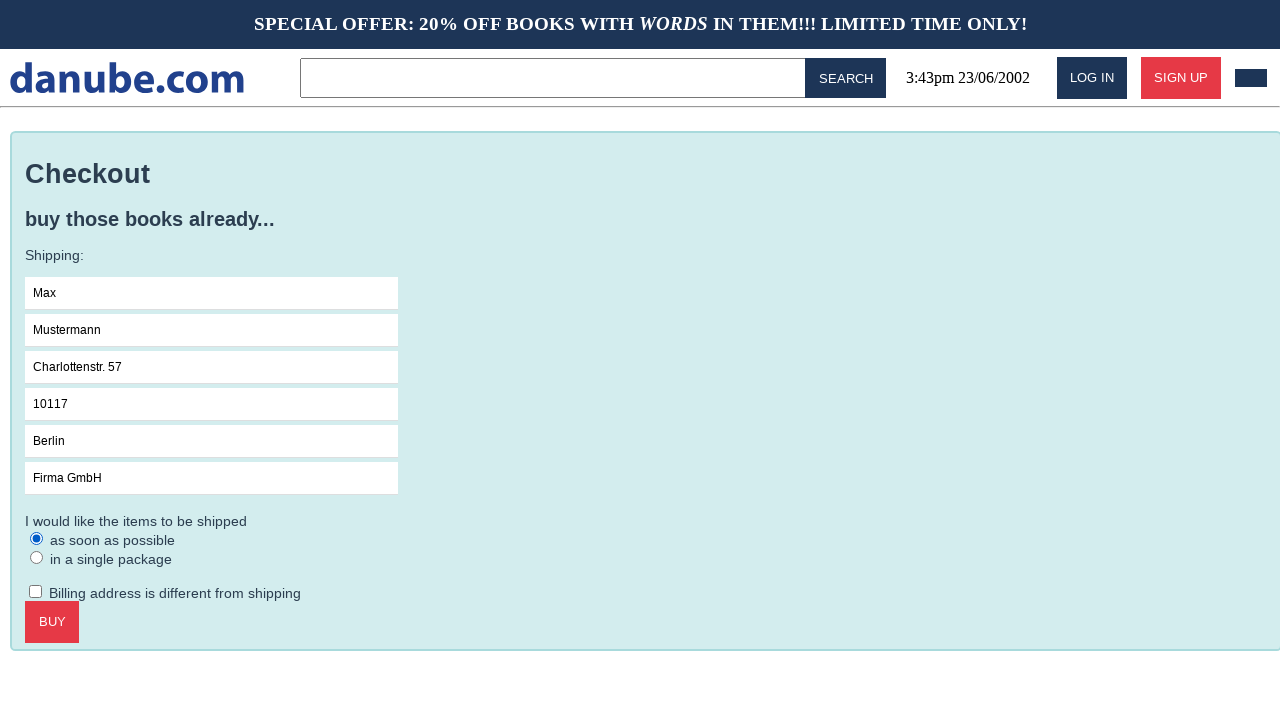

Clicked 'Buy' button to complete purchase at (52, 622) on internal:role=button[name="Buy"i]
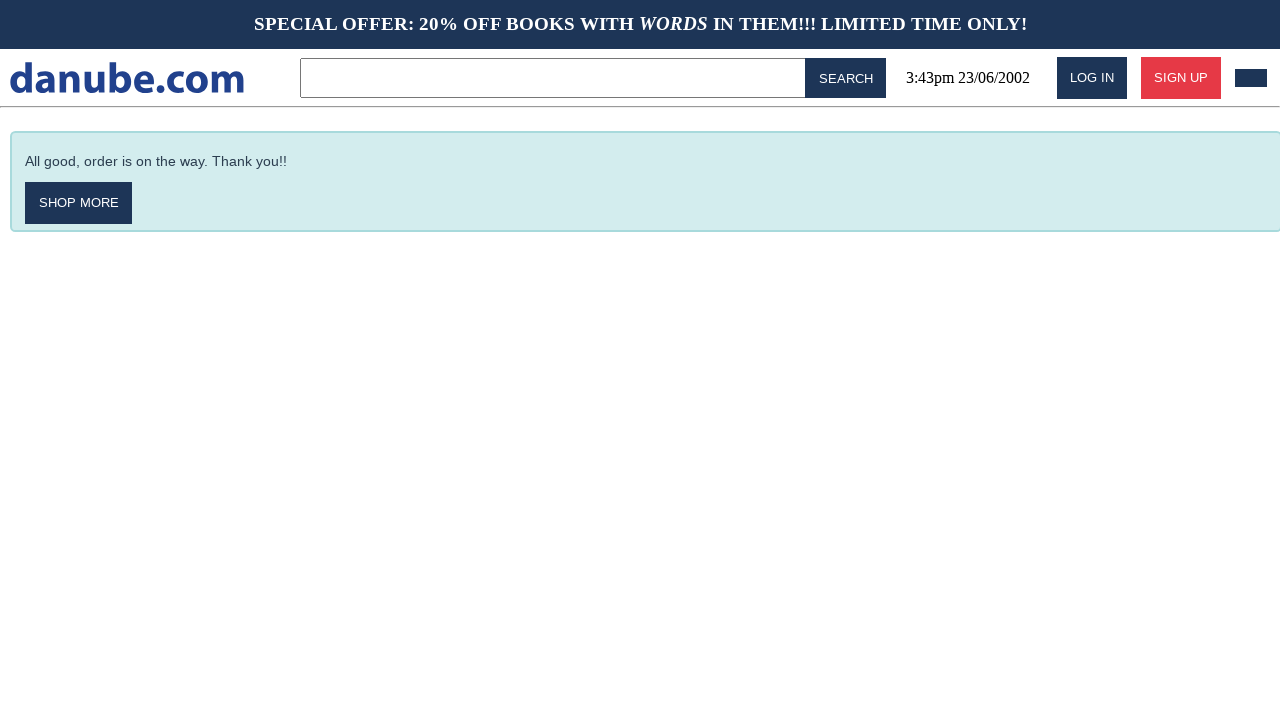

Order confirmation message appeared
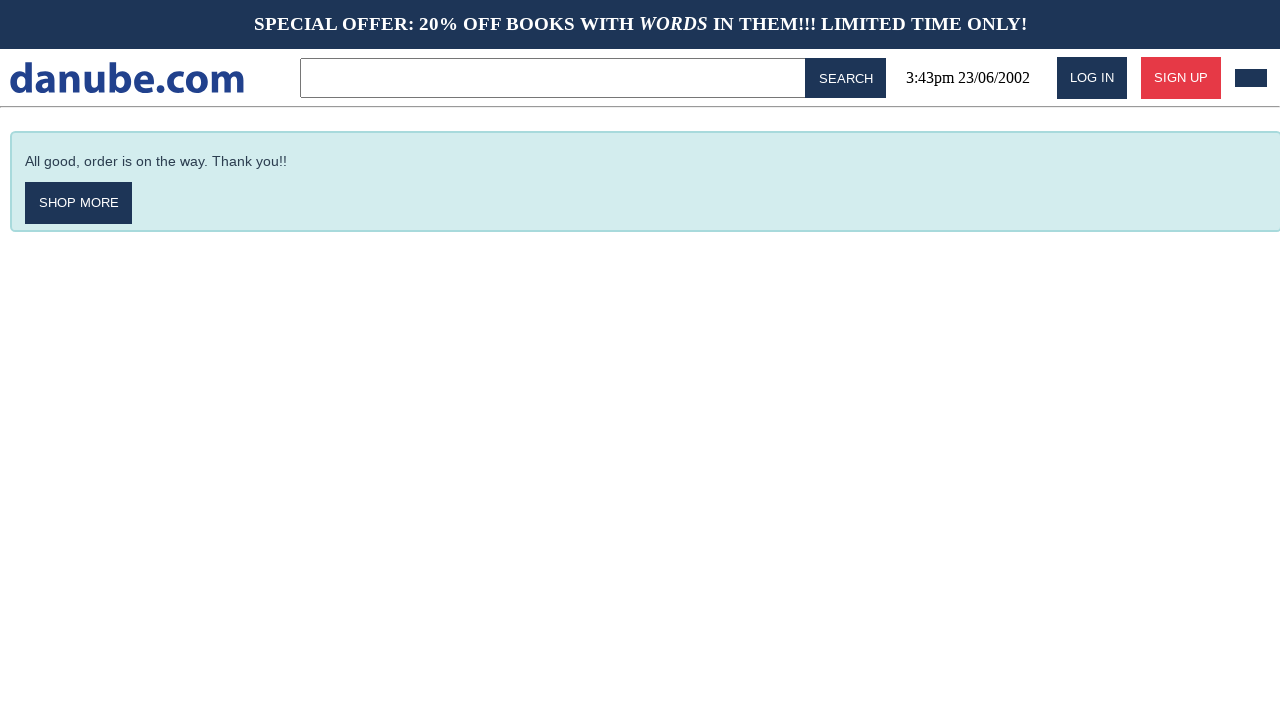

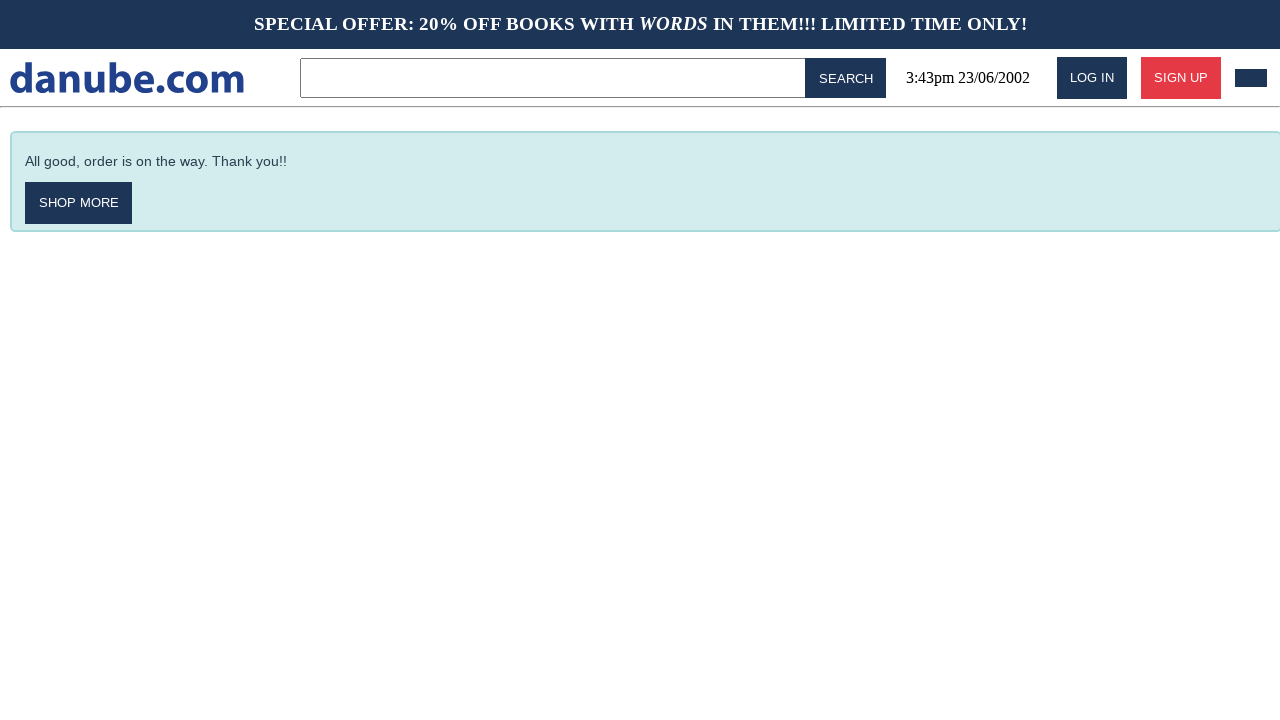